Tests dynamic content loading by clicking a button and verifying that a paragraph element appears with expected text

Starting URL: https://testeroprogramowania.github.io/selenium/wait2.html

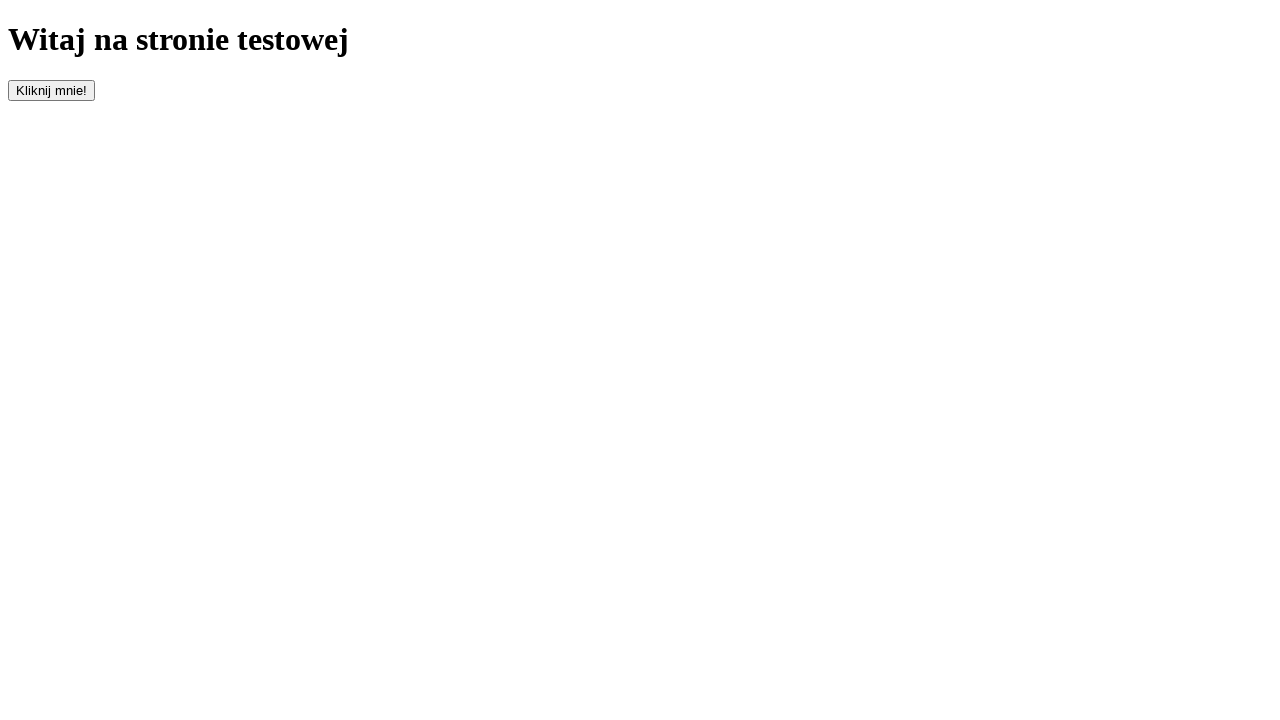

Clicked button with id 'clickOnMe' to trigger dynamic content loading at (52, 90) on #clickOnMe
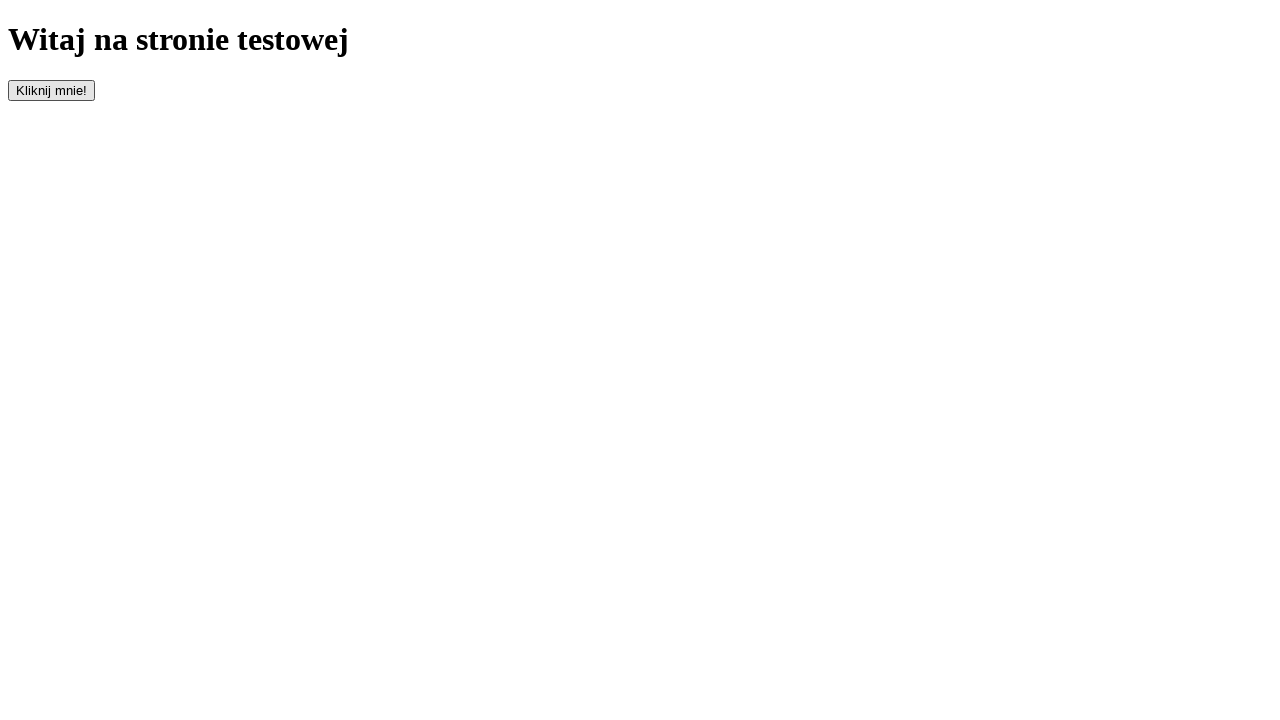

Waited for paragraph element to appear
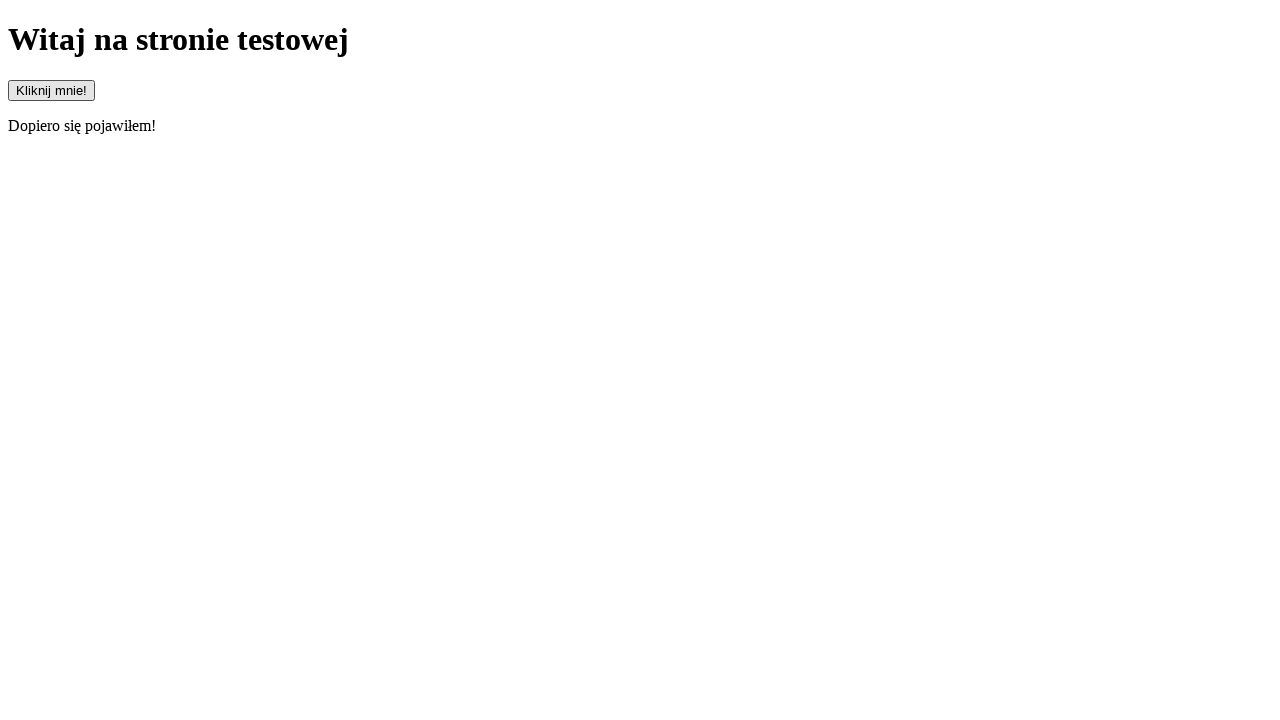

Located paragraph element
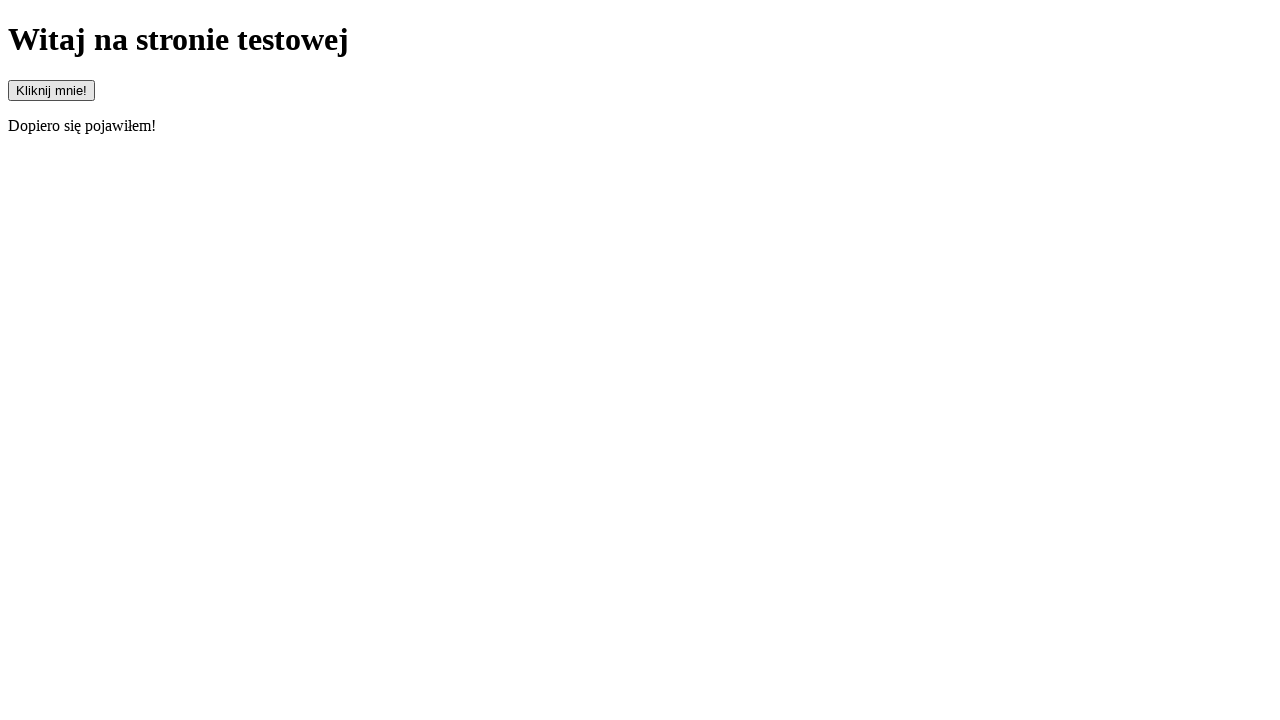

Verified that paragraph element is visible
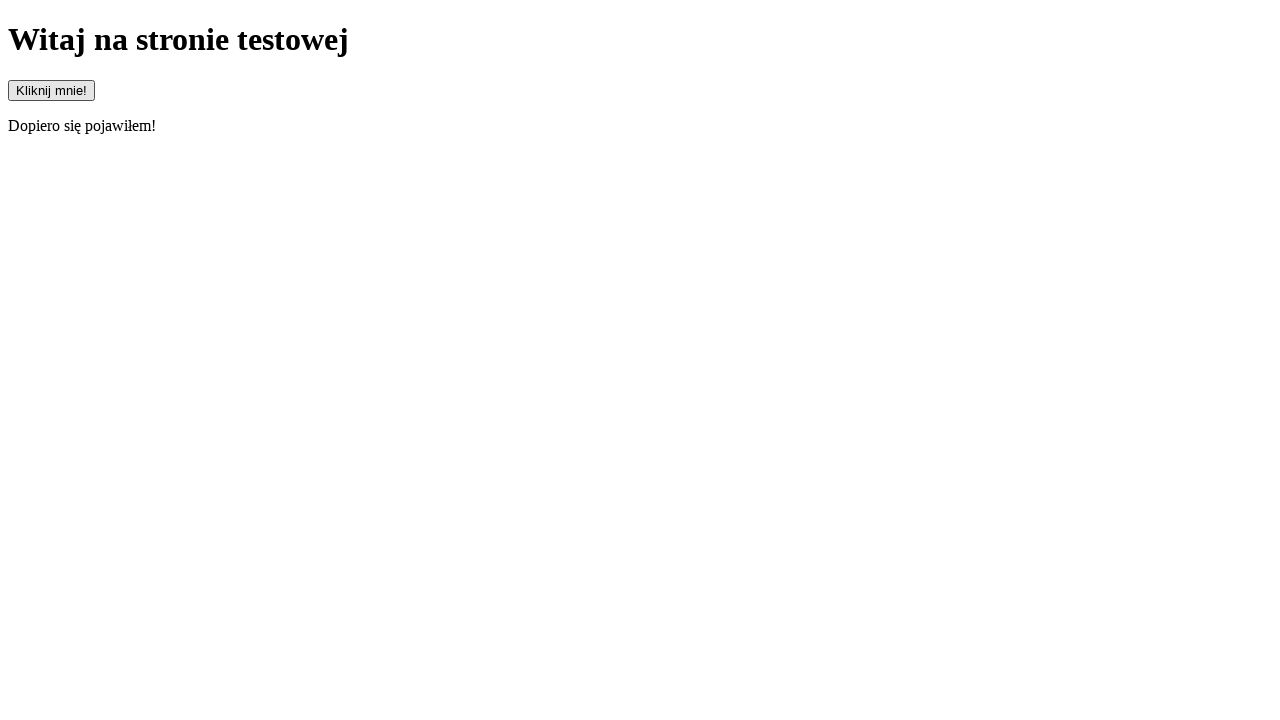

Verified that paragraph contains expected text 'Dopiero się pojawiłem!'
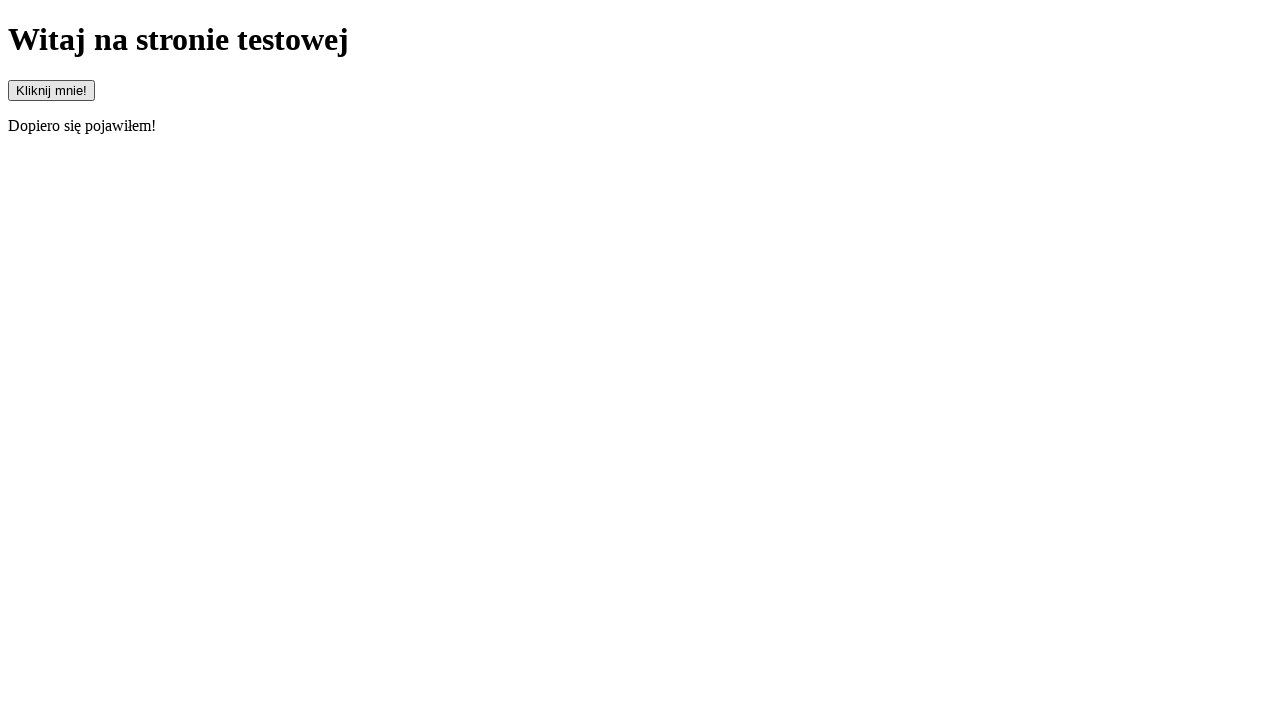

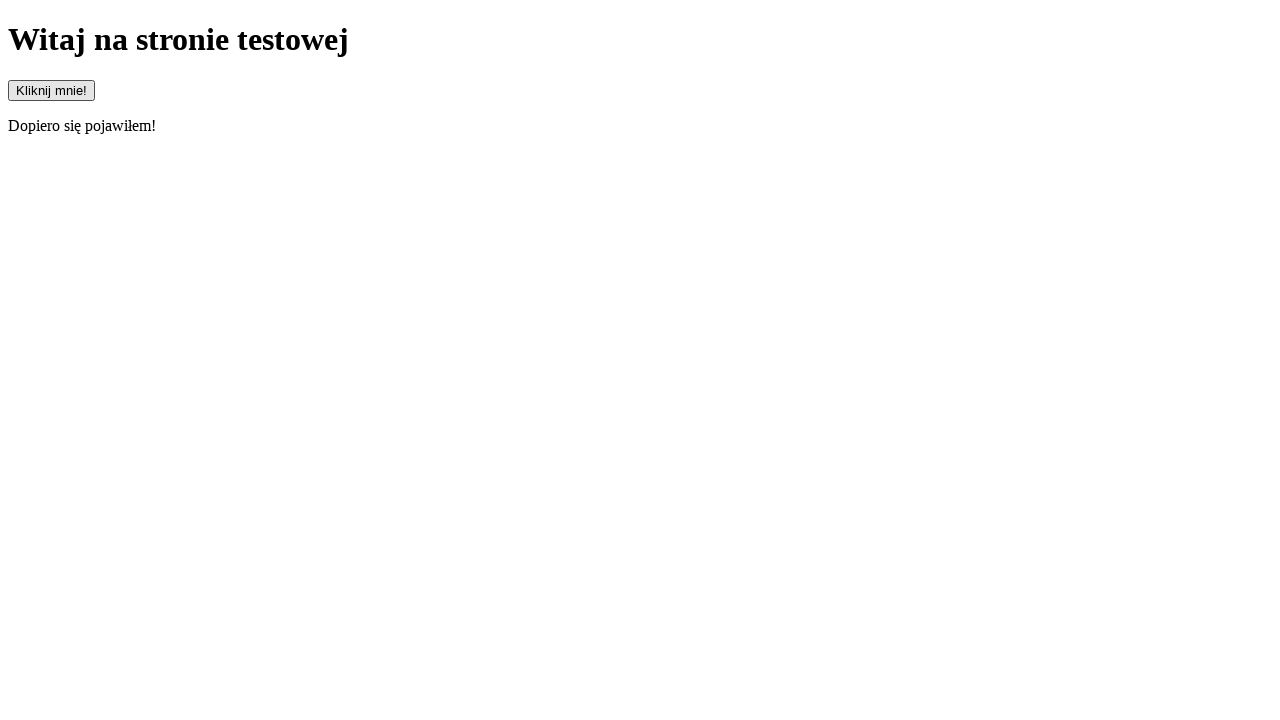